Tests a practice form by filling in name and email fields, clicking a checkbox, and submitting the form

Starting URL: https://rahulshettyacademy.com/angularpractice/

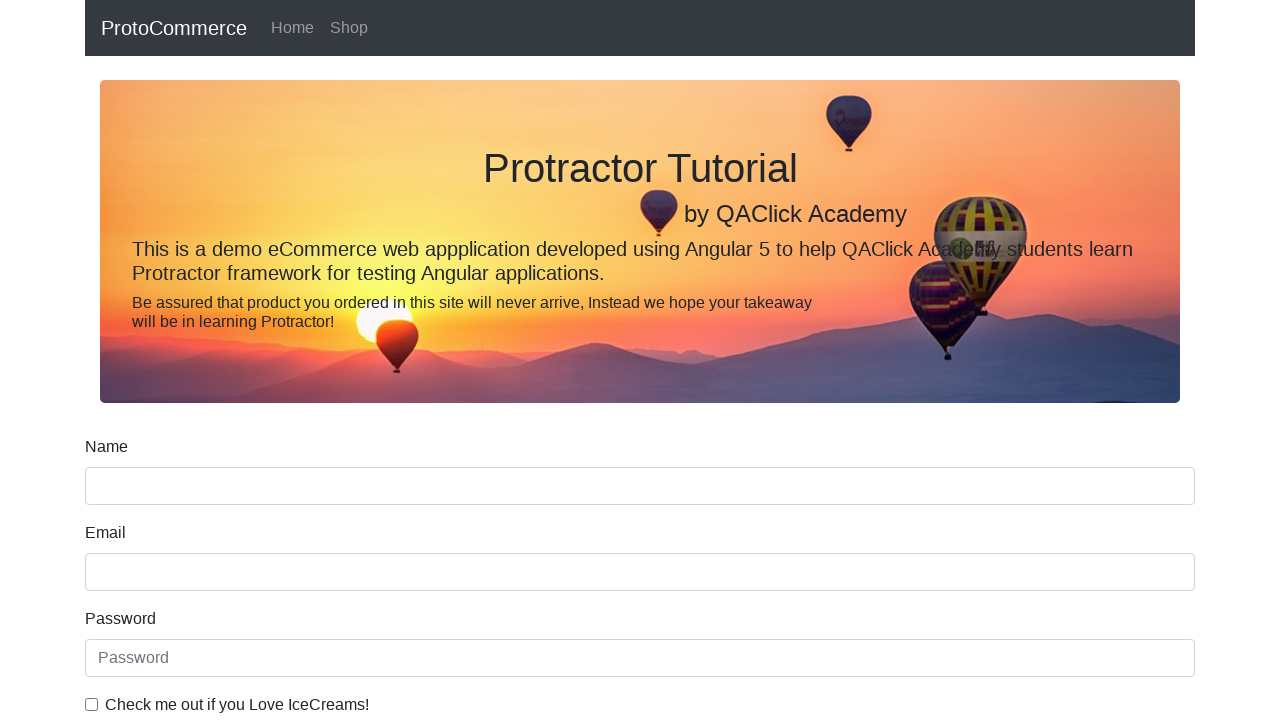

Filled name field with 'kanti' on input[name='name']
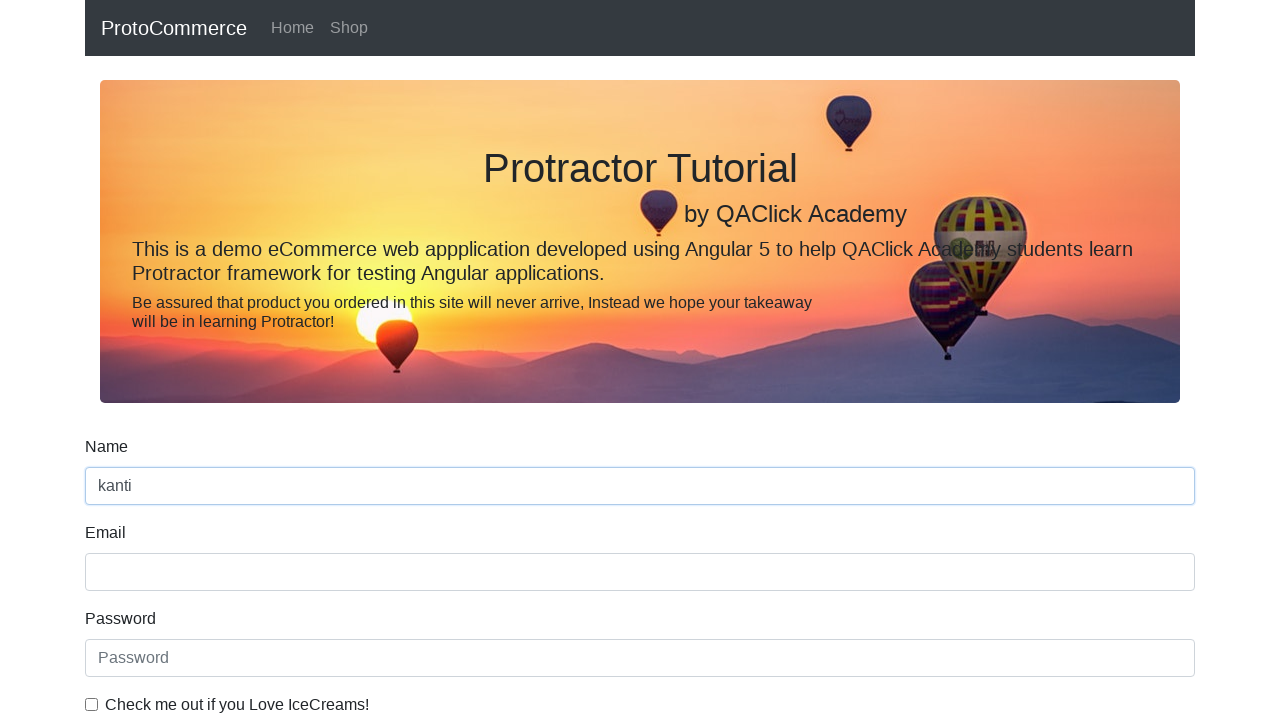

Filled email field with 'testuser@example.com' on input[name='email']
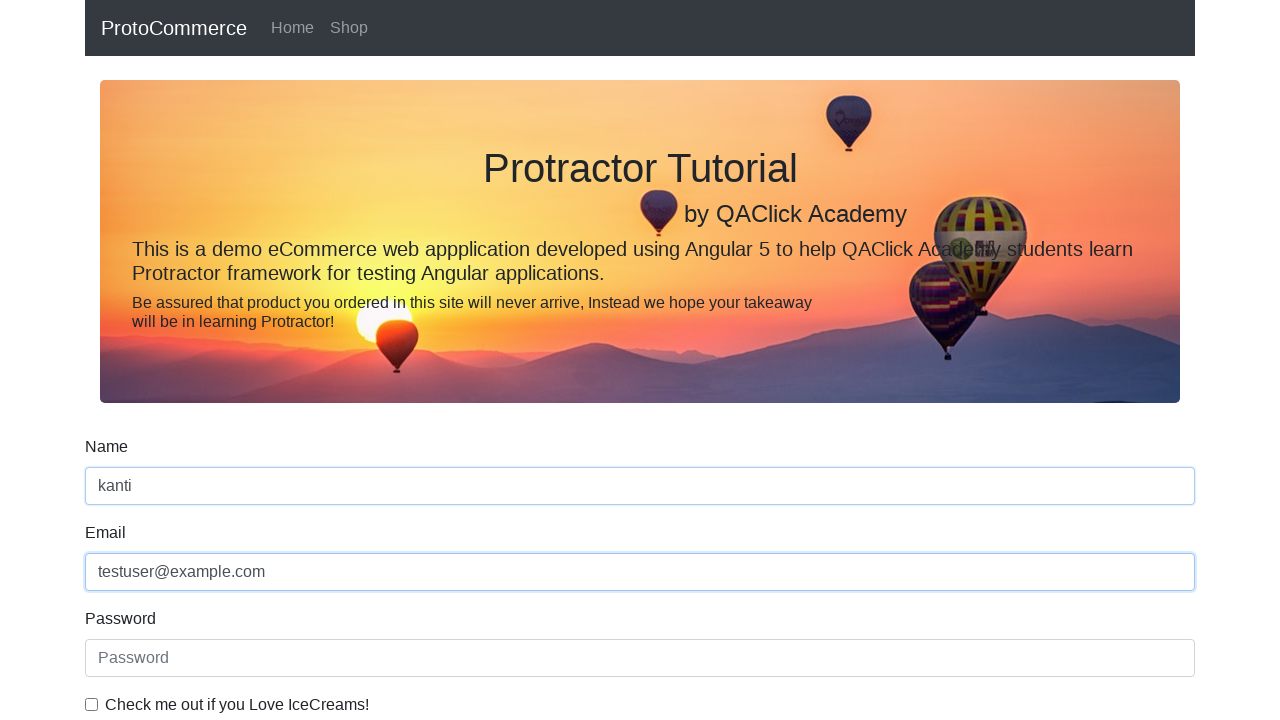

Clicked the practice form checkbox at (92, 704) on #exampleCheck1
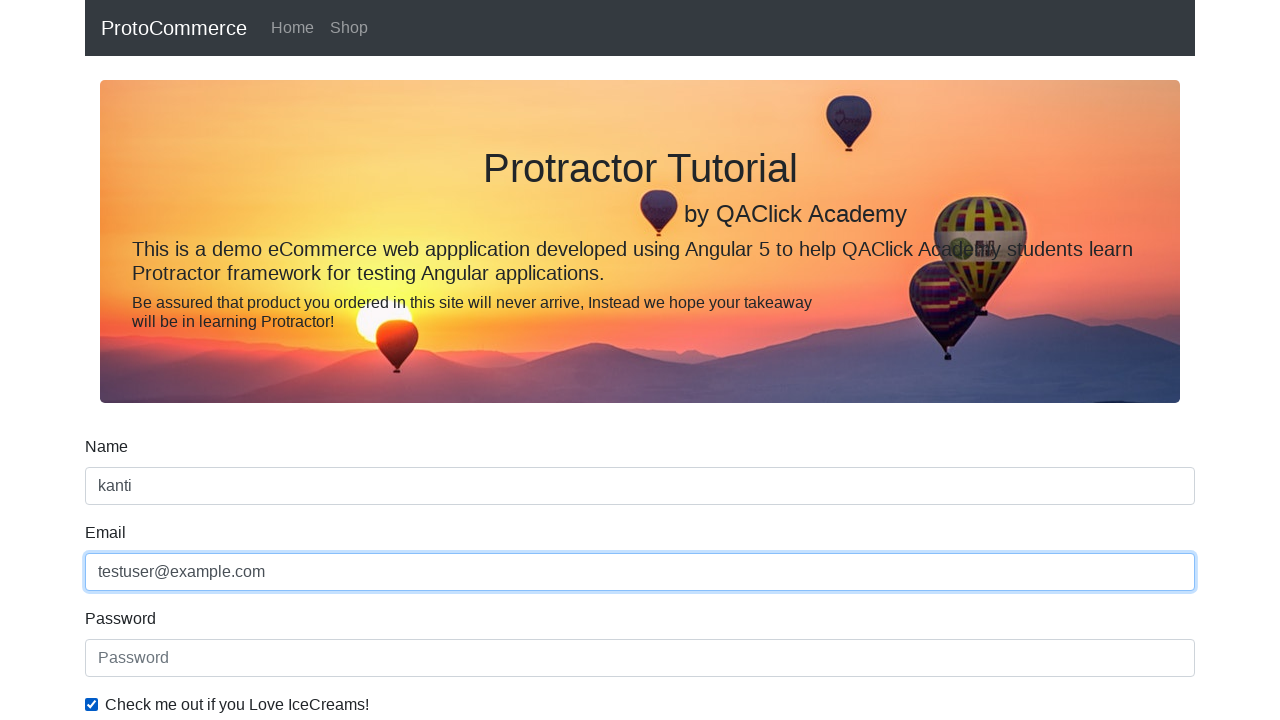

Clicked the submit button at (123, 491) on input[type='submit']
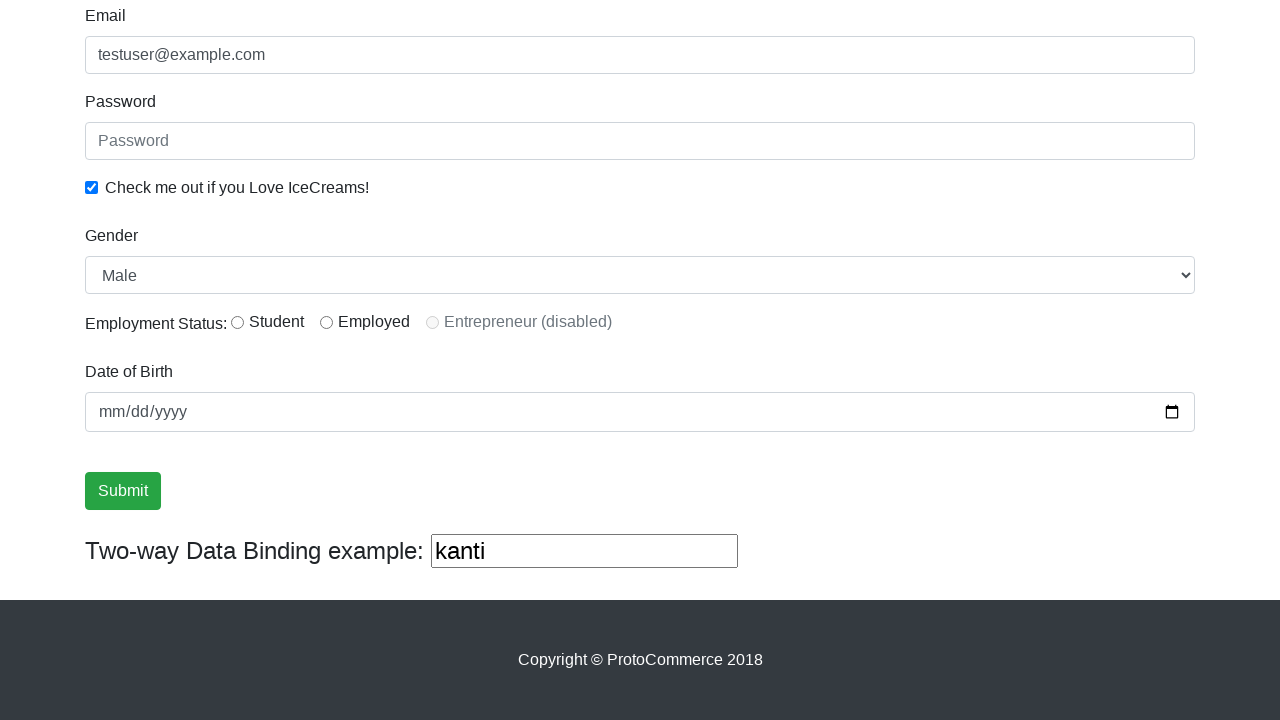

Form submission successful - success message appeared
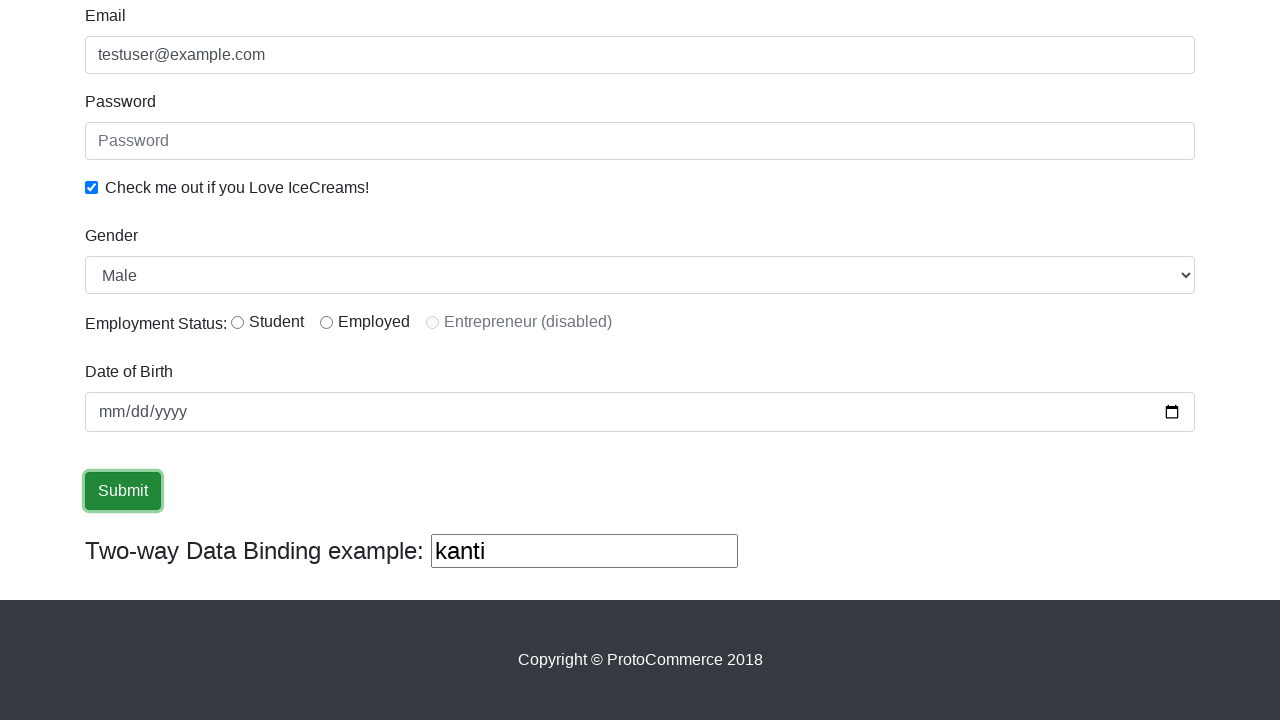

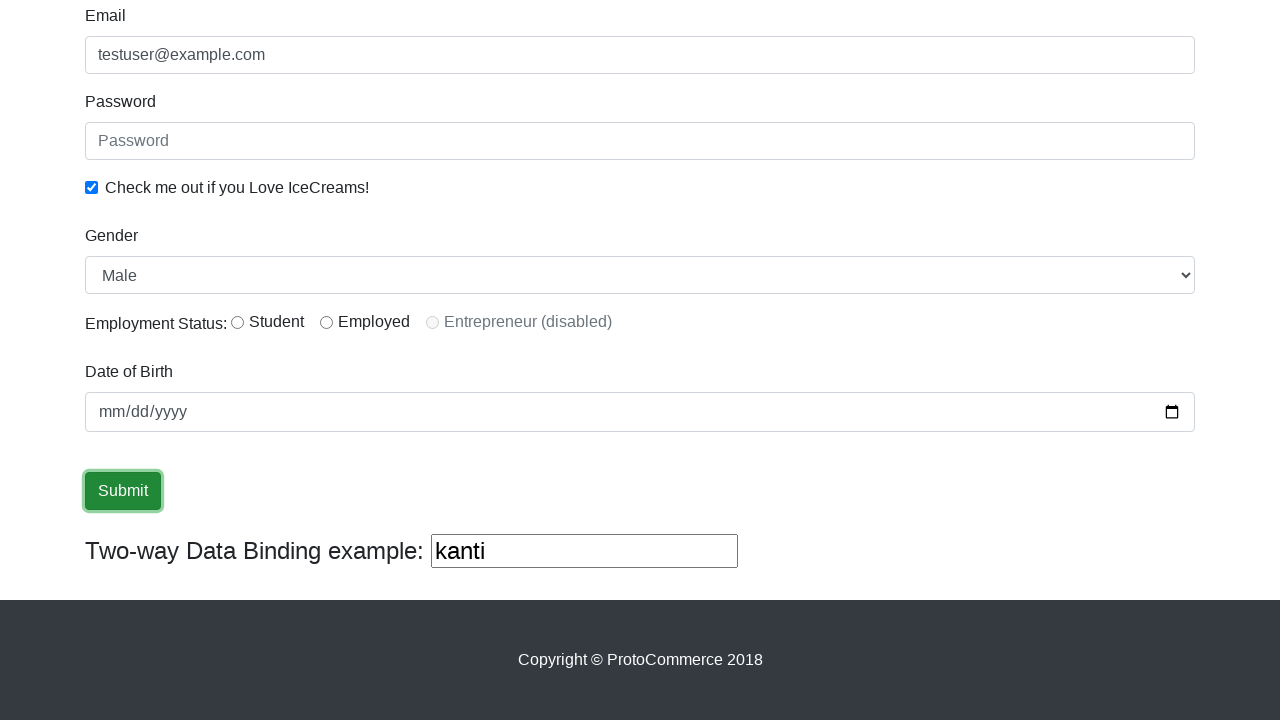